Navigates to the Applitools demo page and clicks the Log In button to proceed to the app window

Starting URL: https://demo.applitools.com

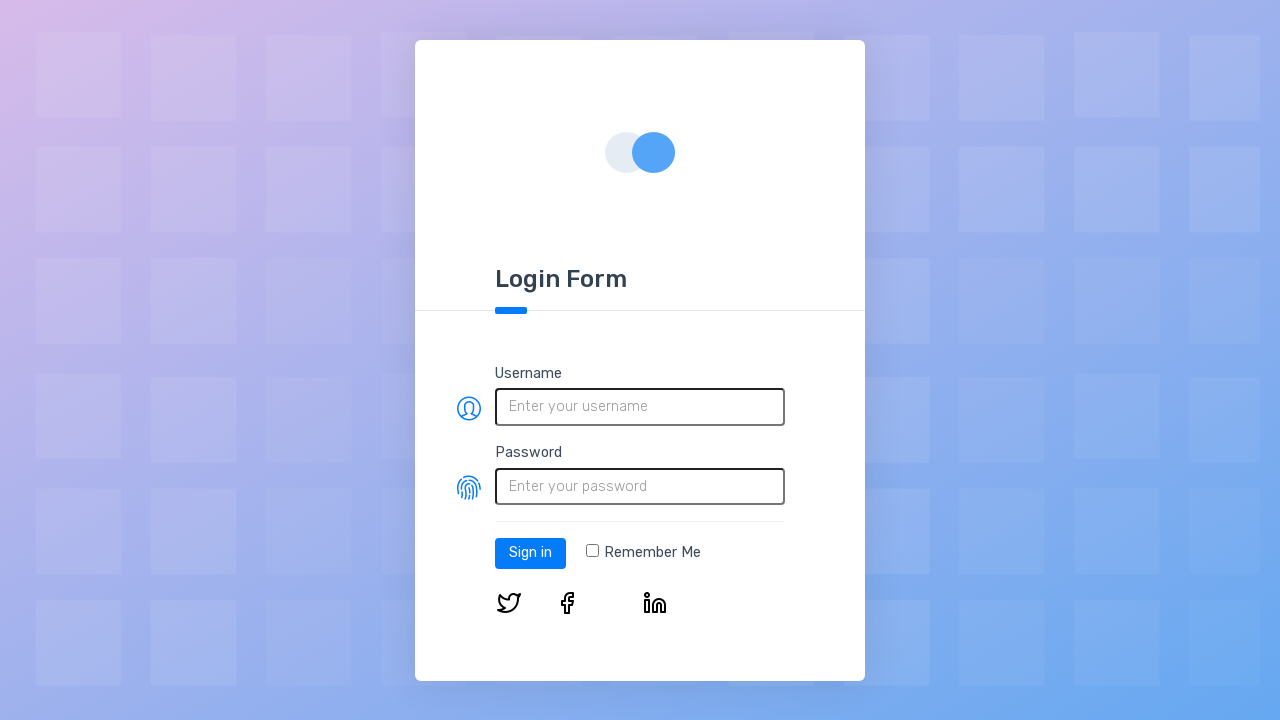

Login button selector loaded on Applitools demo page
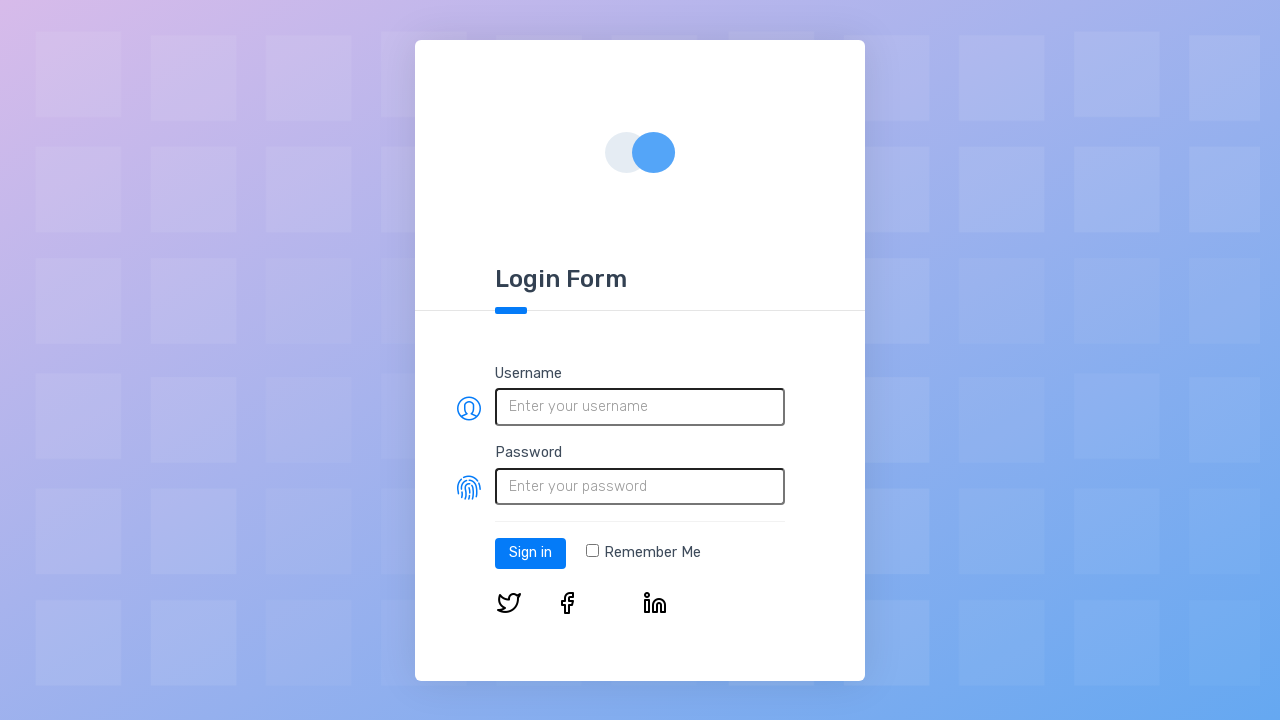

Clicked the Log In button at (530, 553) on #log-in
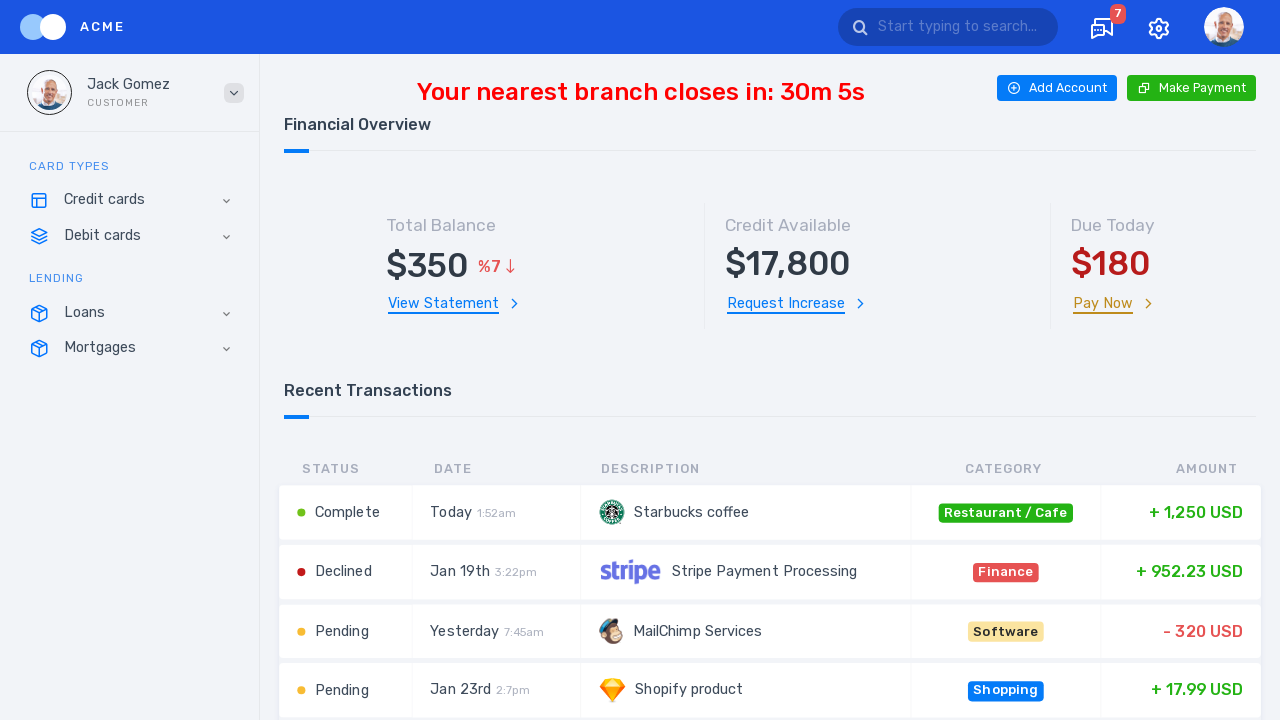

App page loaded after login, network idle state reached
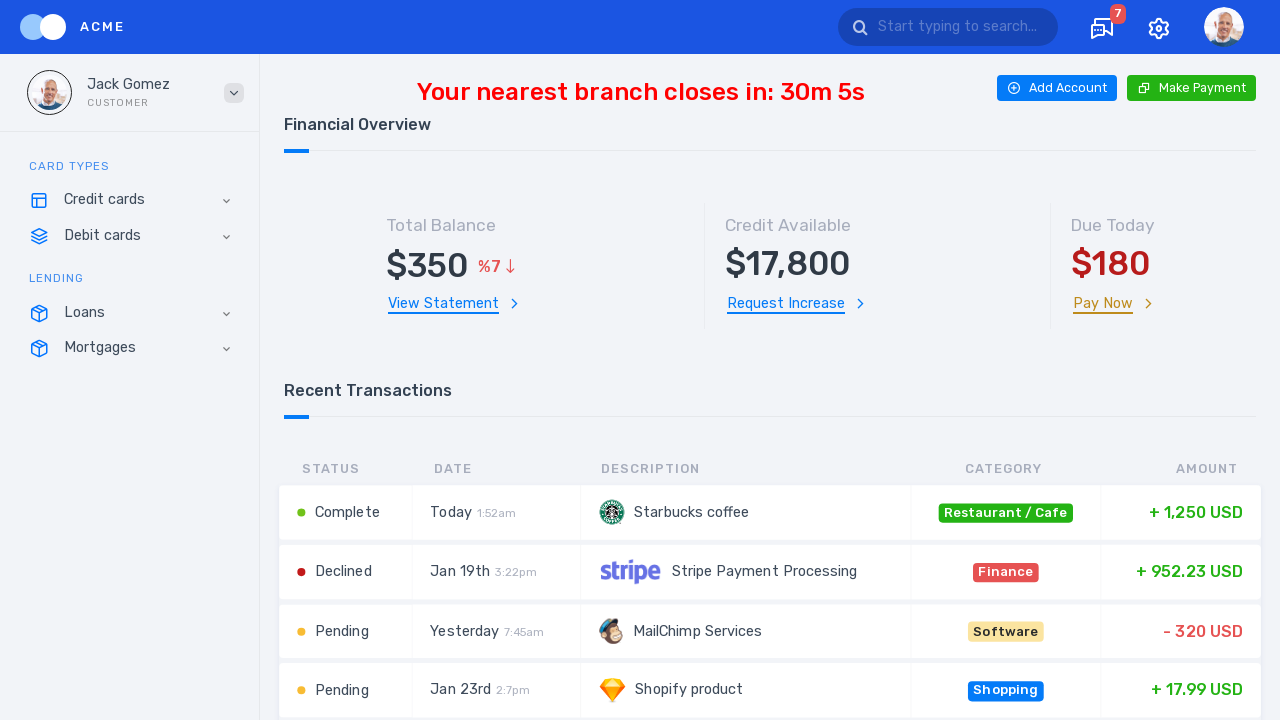

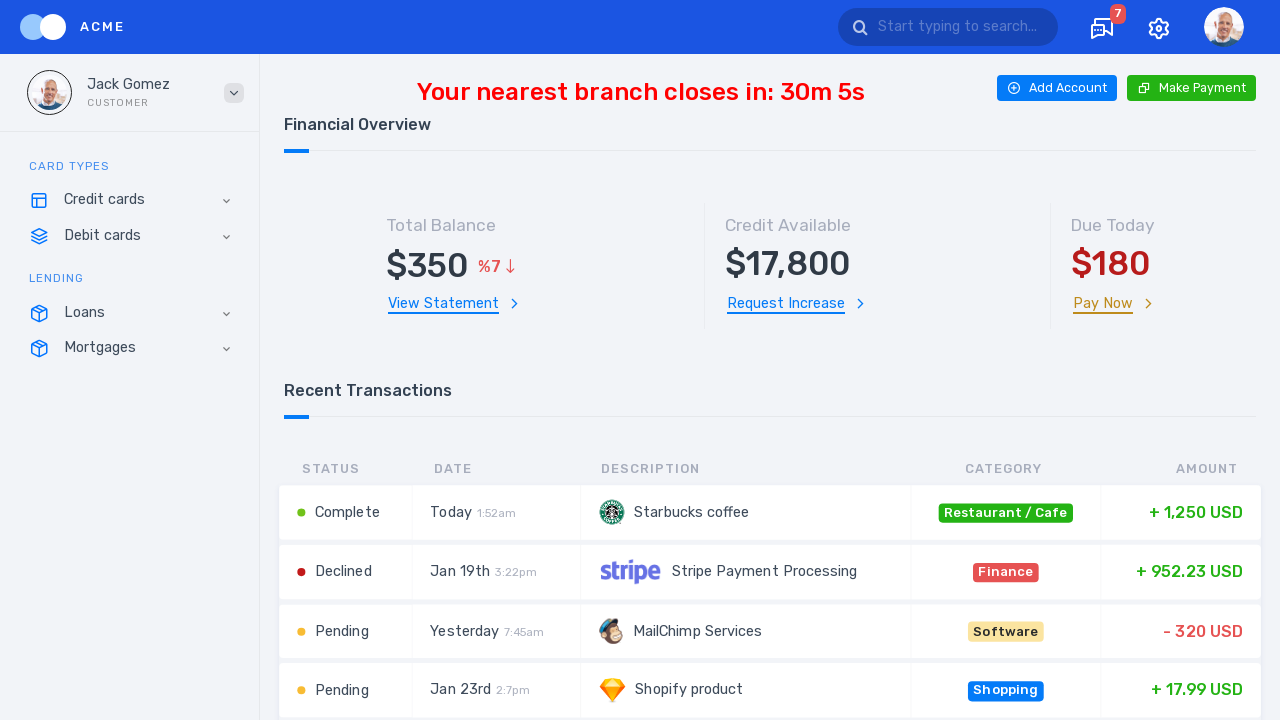